Tests opening a new browser window by navigating to a website, opening a new window, navigating to a second page in that window, and verifying that two windows are open.

Starting URL: https://the-internet.herokuapp.com

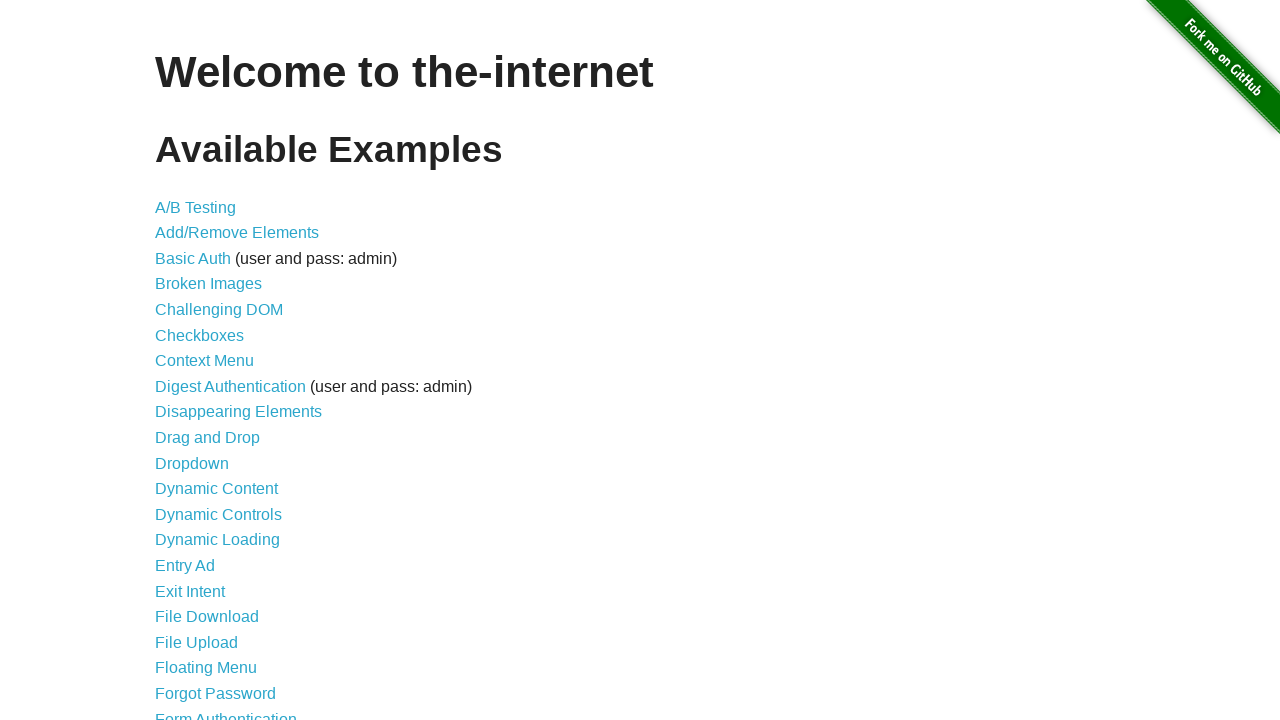

Opened a new browser window/page in the same context
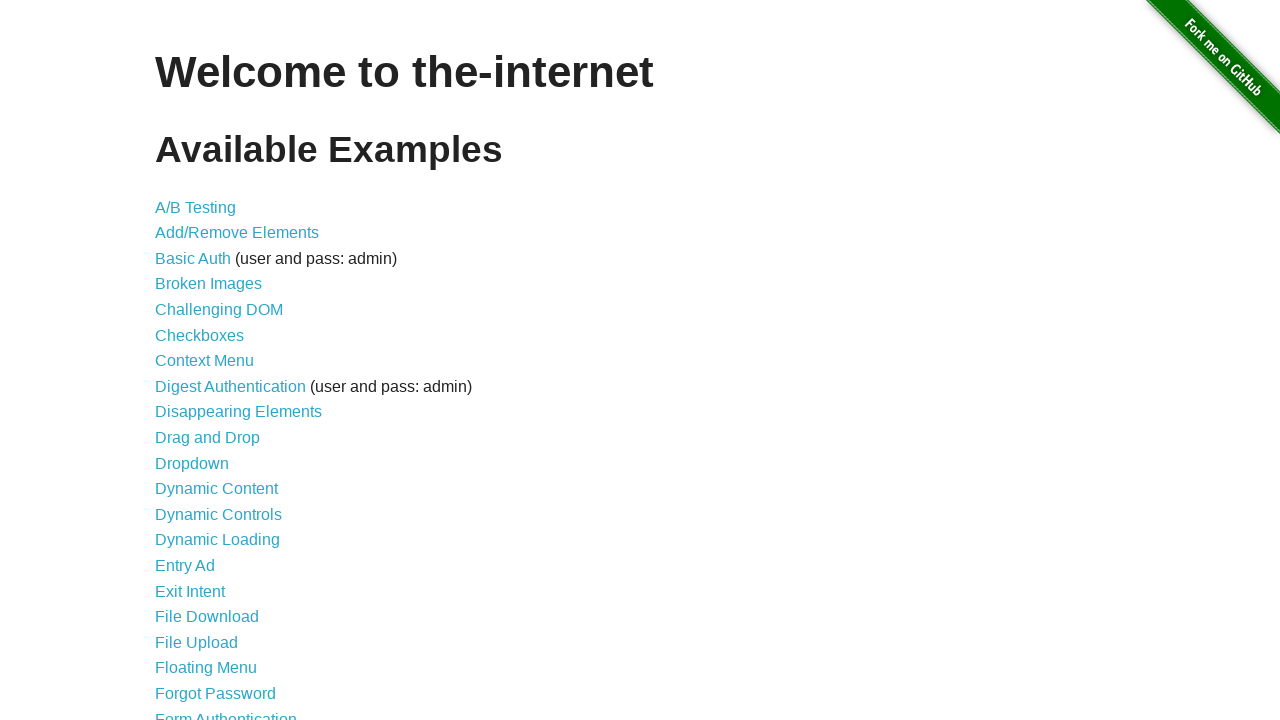

Navigated new window to typos page
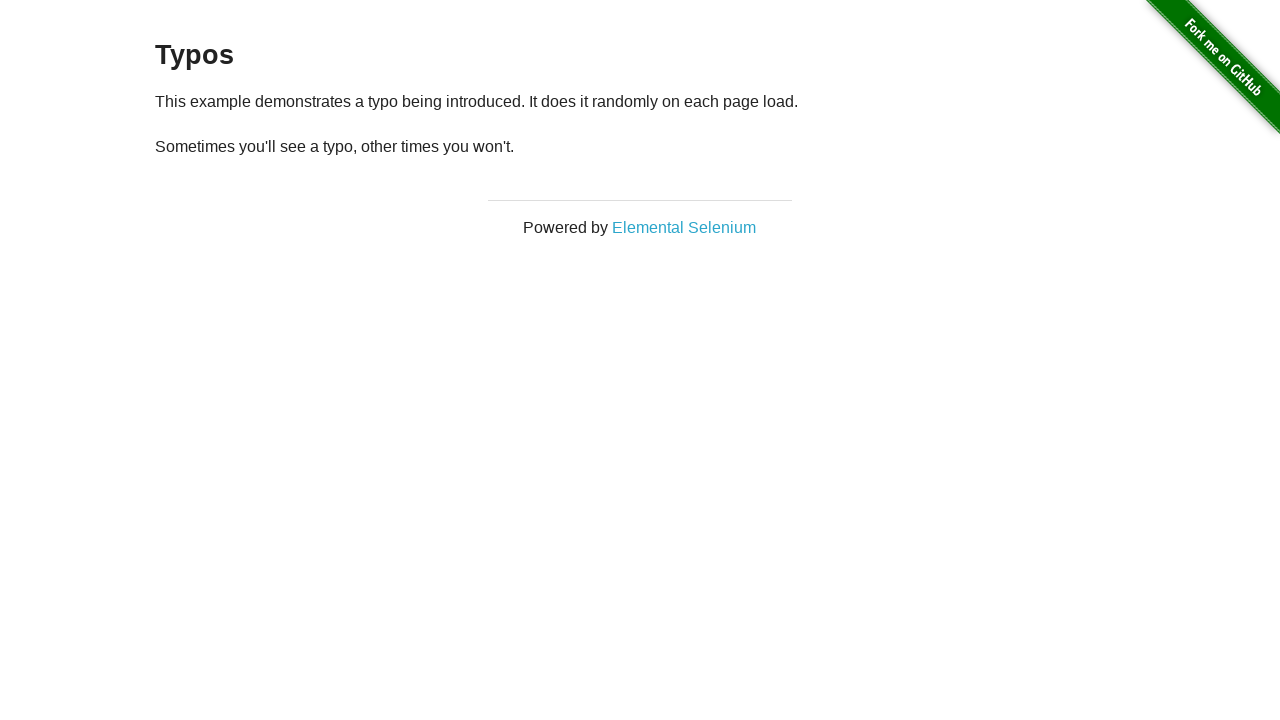

Verified that 2 windows are open (found 2 pages)
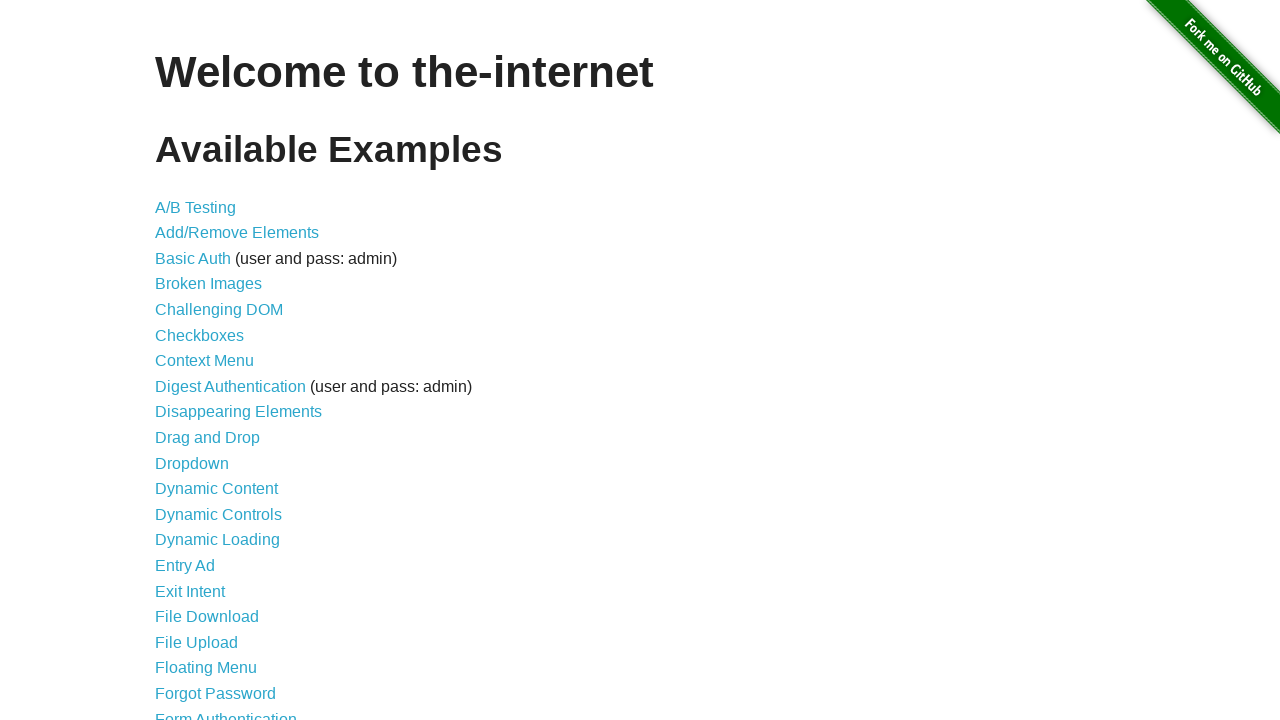

Waited for h3 heading to load on new page
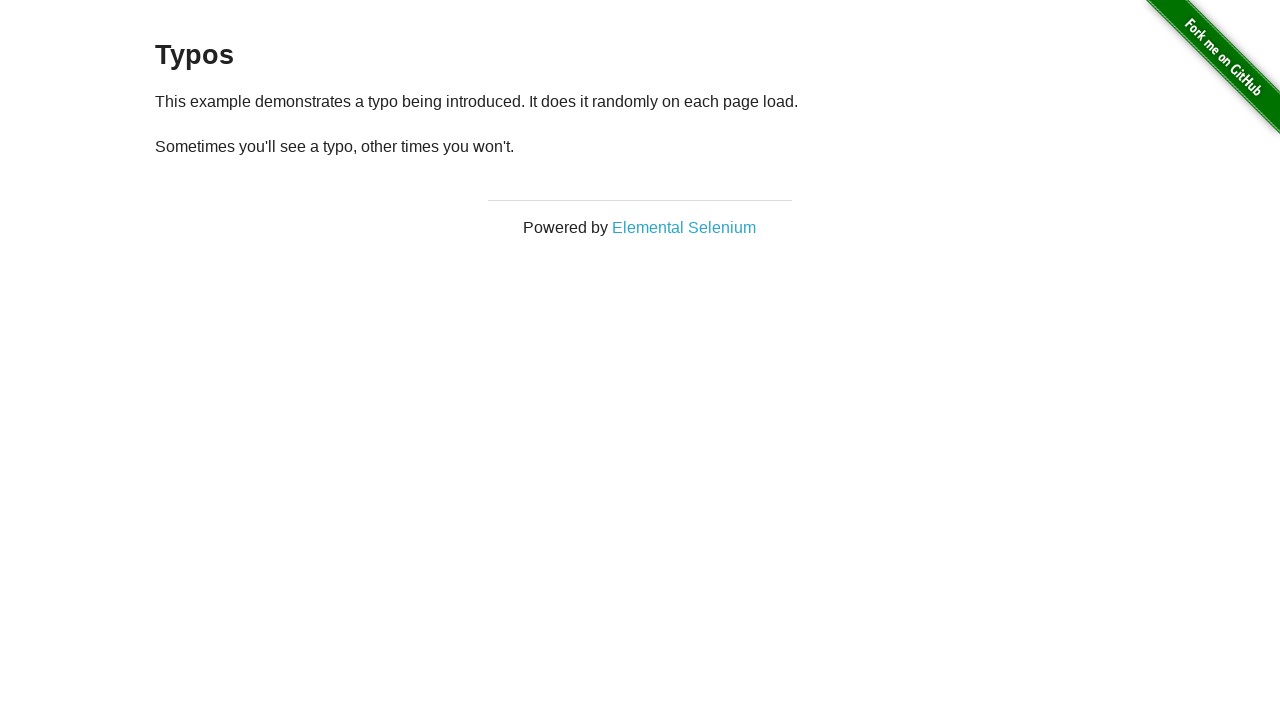

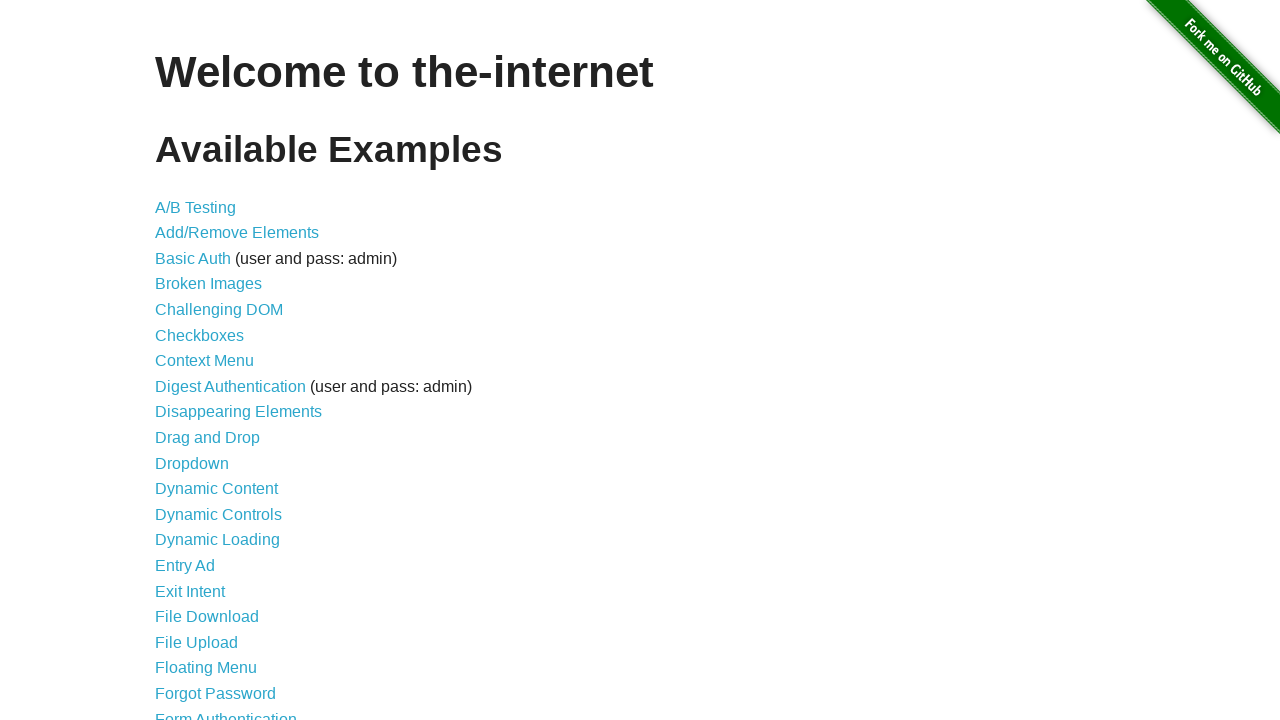